Tests handling of JavaScript alerts by clicking buttons that trigger simple alerts, confirm dialogs, and prompt dialogs, then accepting, dismissing, or entering text into them accordingly.

Starting URL: https://letcode.in/alert

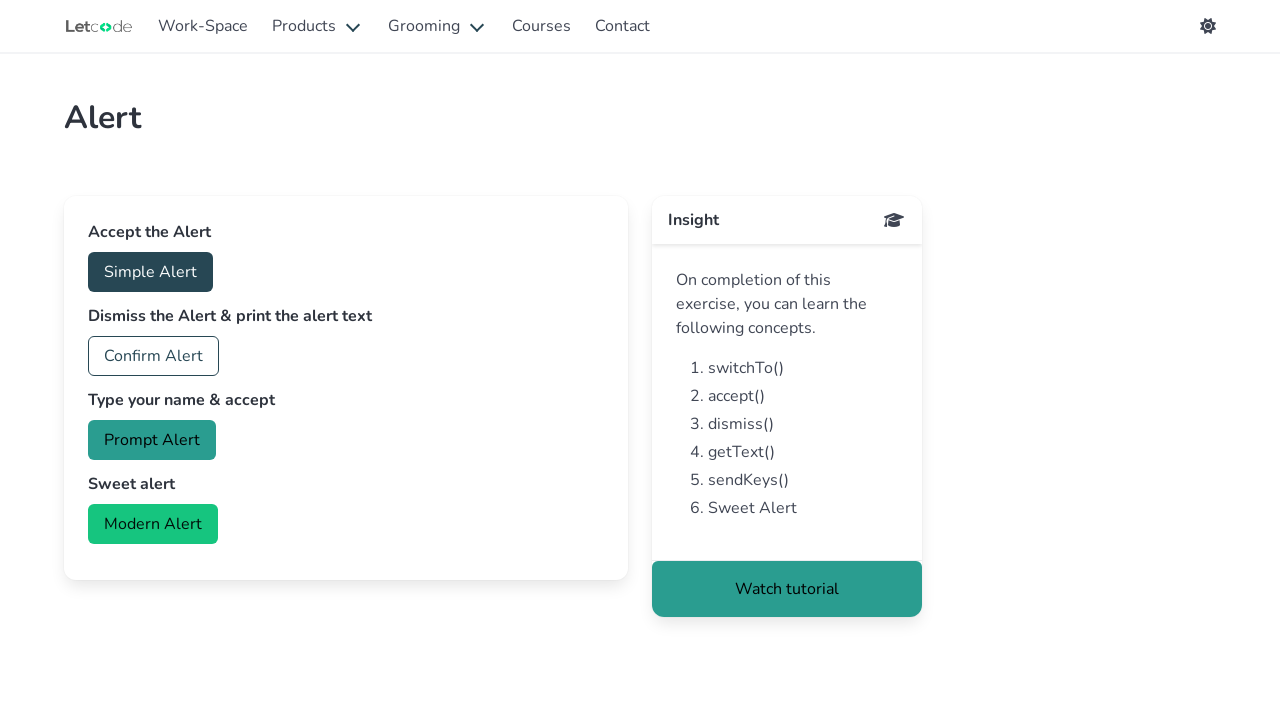

Clicked button to trigger simple alert at (150, 272) on #accept
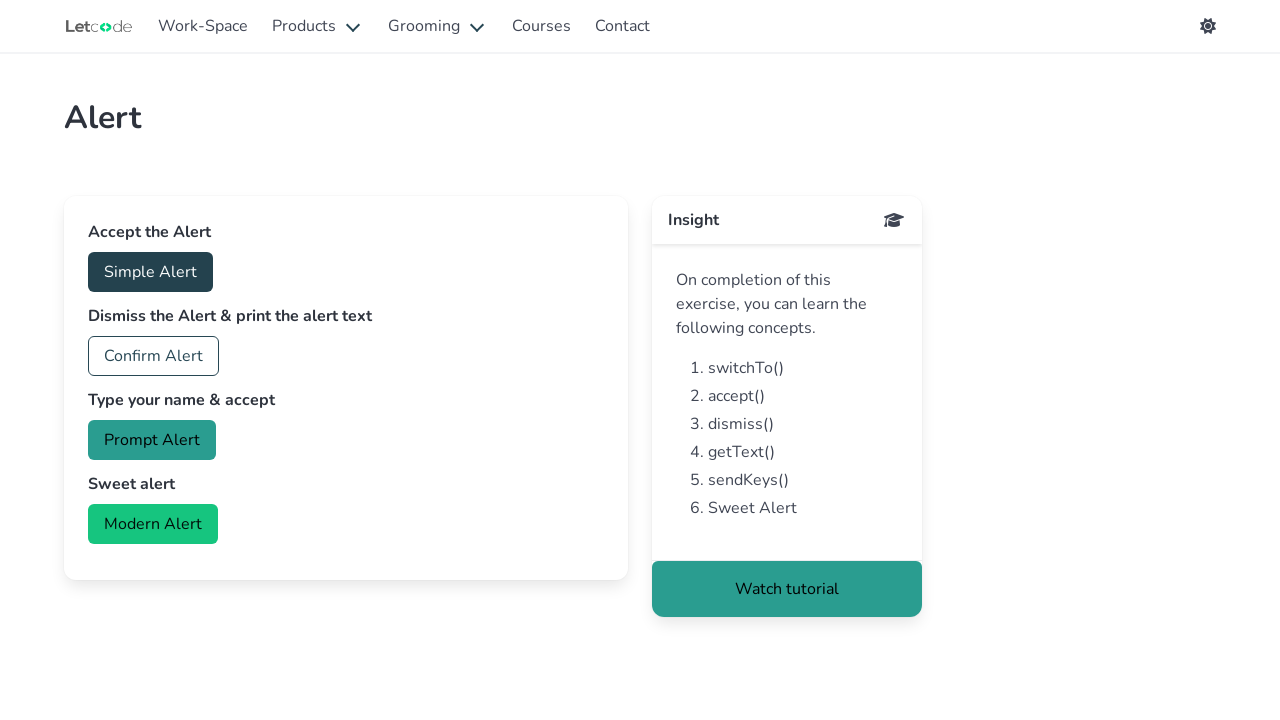

Set up dialog handler to accept simple alert
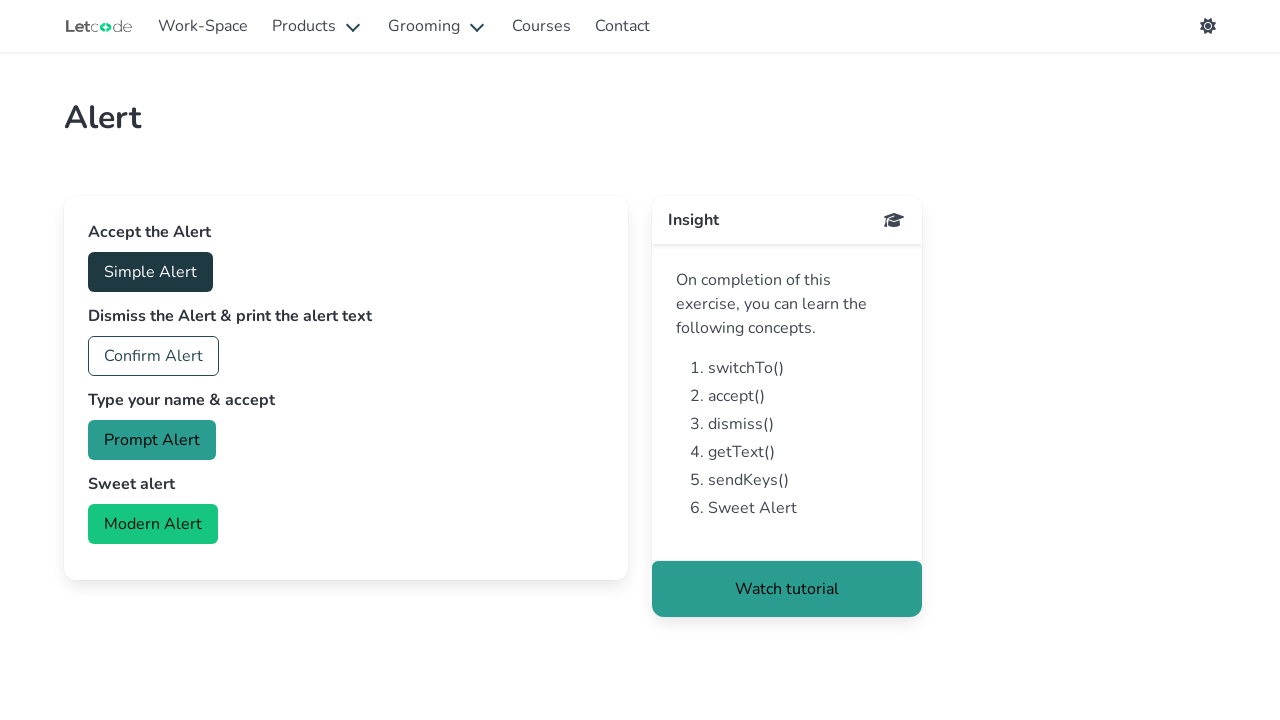

Waited for simple alert to be handled
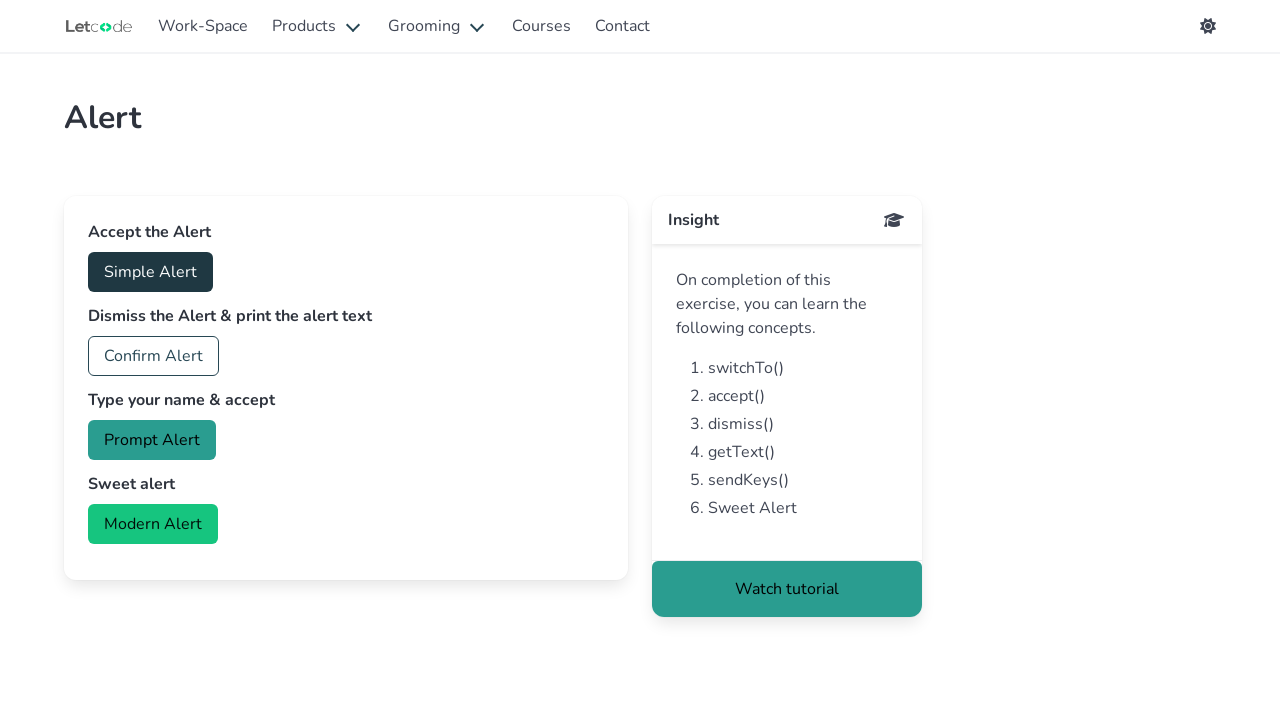

Clicked button to trigger confirm dialog at (154, 356) on #confirm
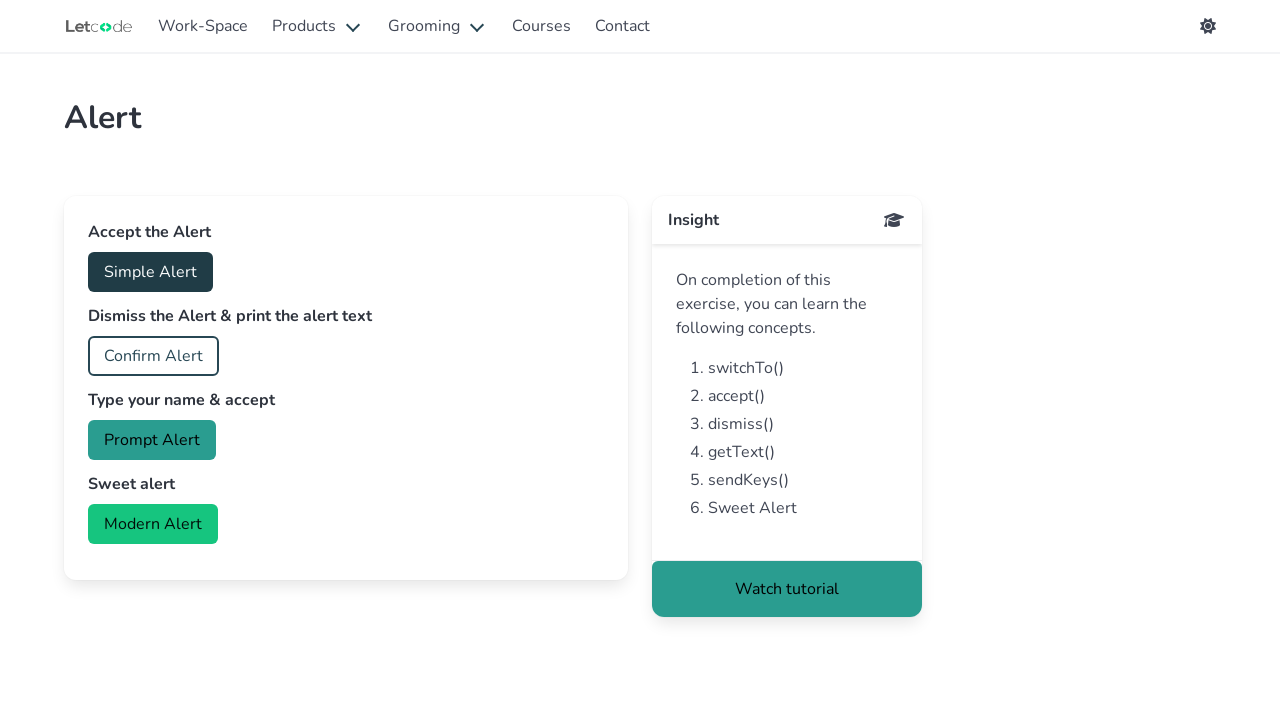

Set up dialog handler to dismiss confirm dialog
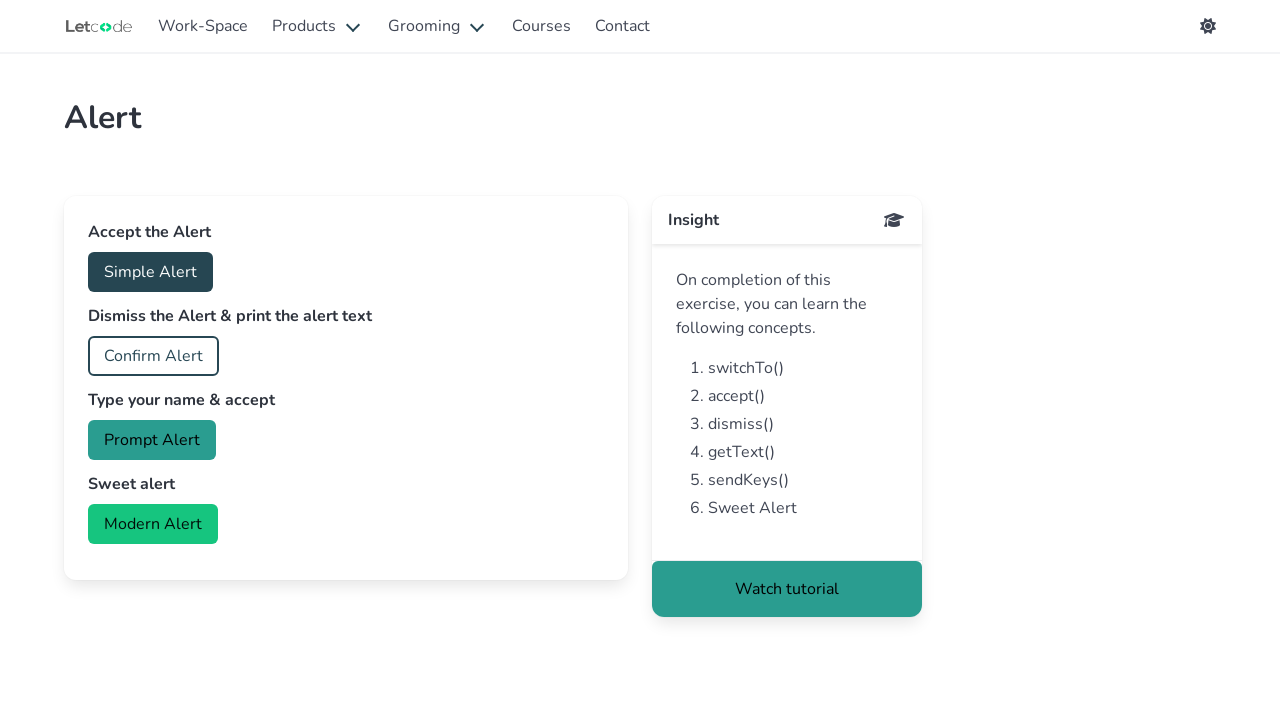

Waited for confirm dialog to be dismissed
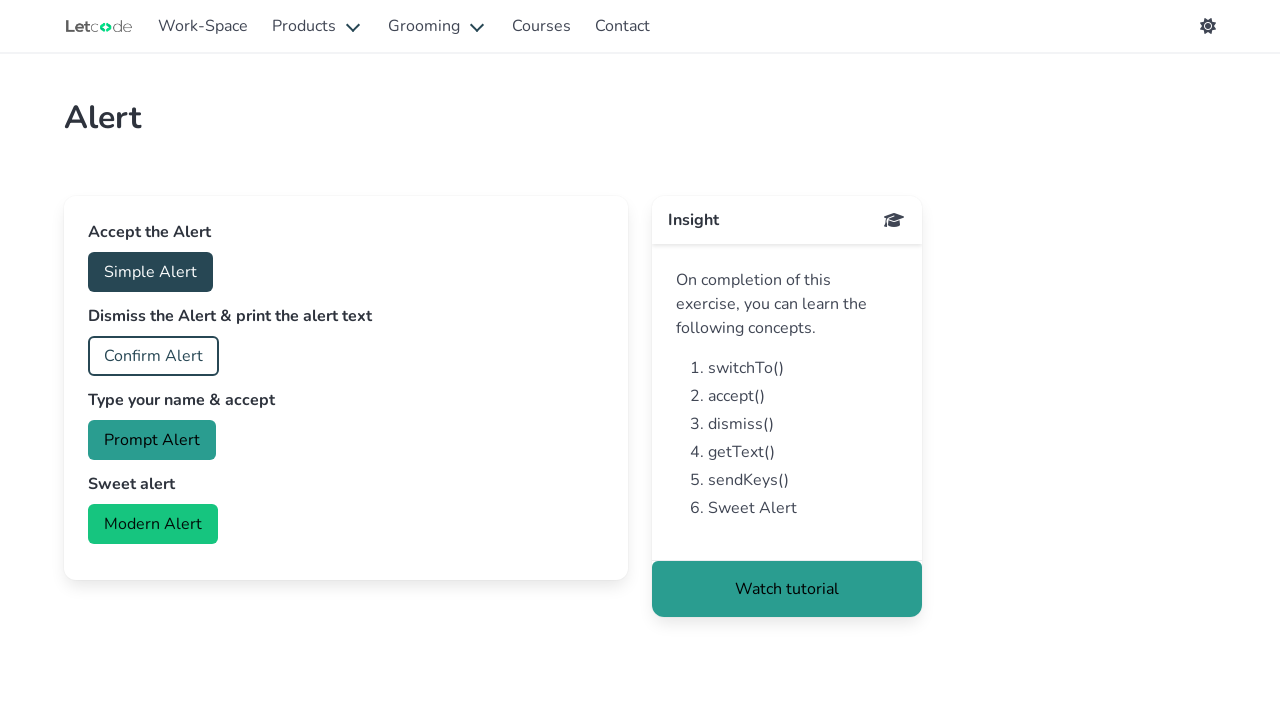

Clicked button to trigger prompt dialog at (152, 440) on #prompt
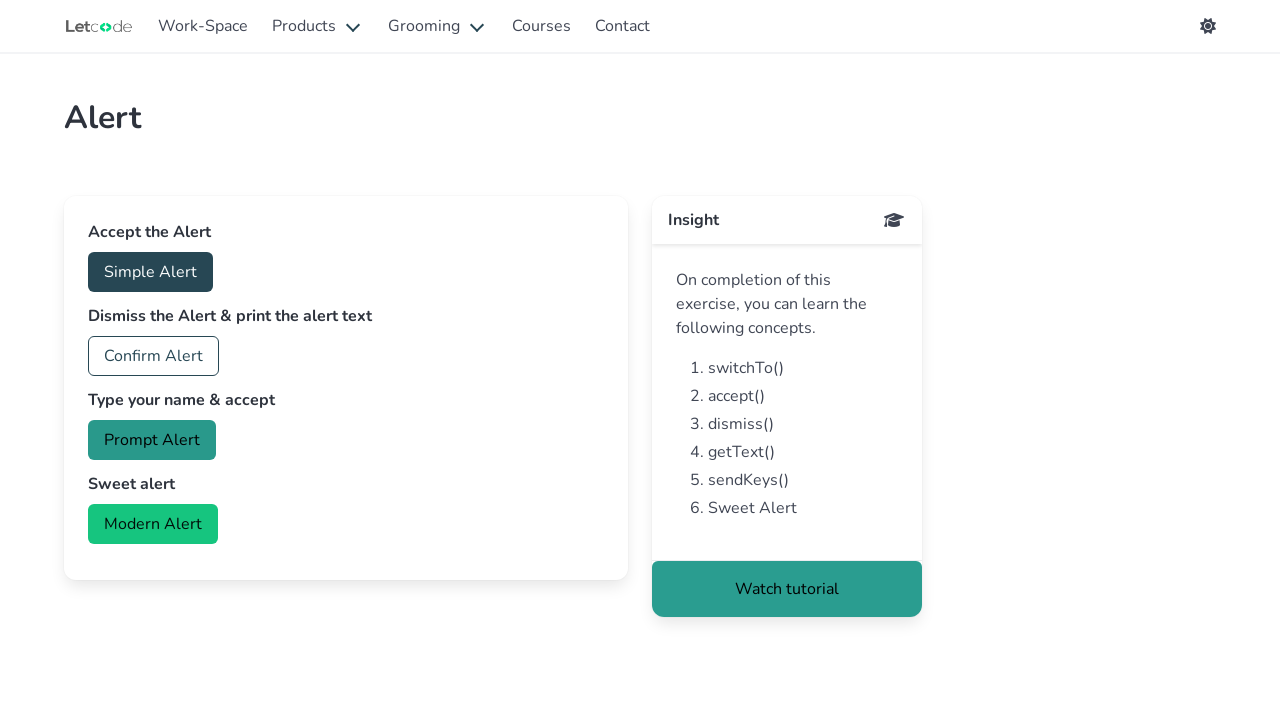

Set up dialog handler to accept prompt with text 'Hii'
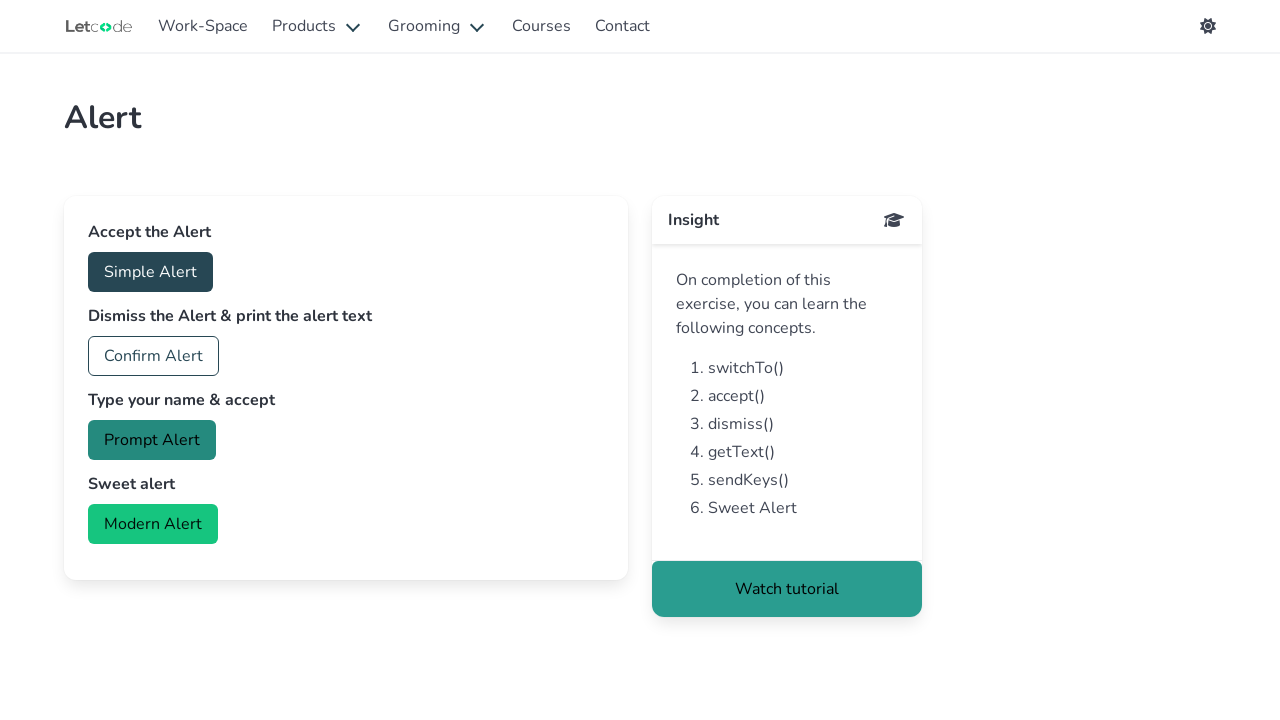

Waited for prompt dialog to be handled
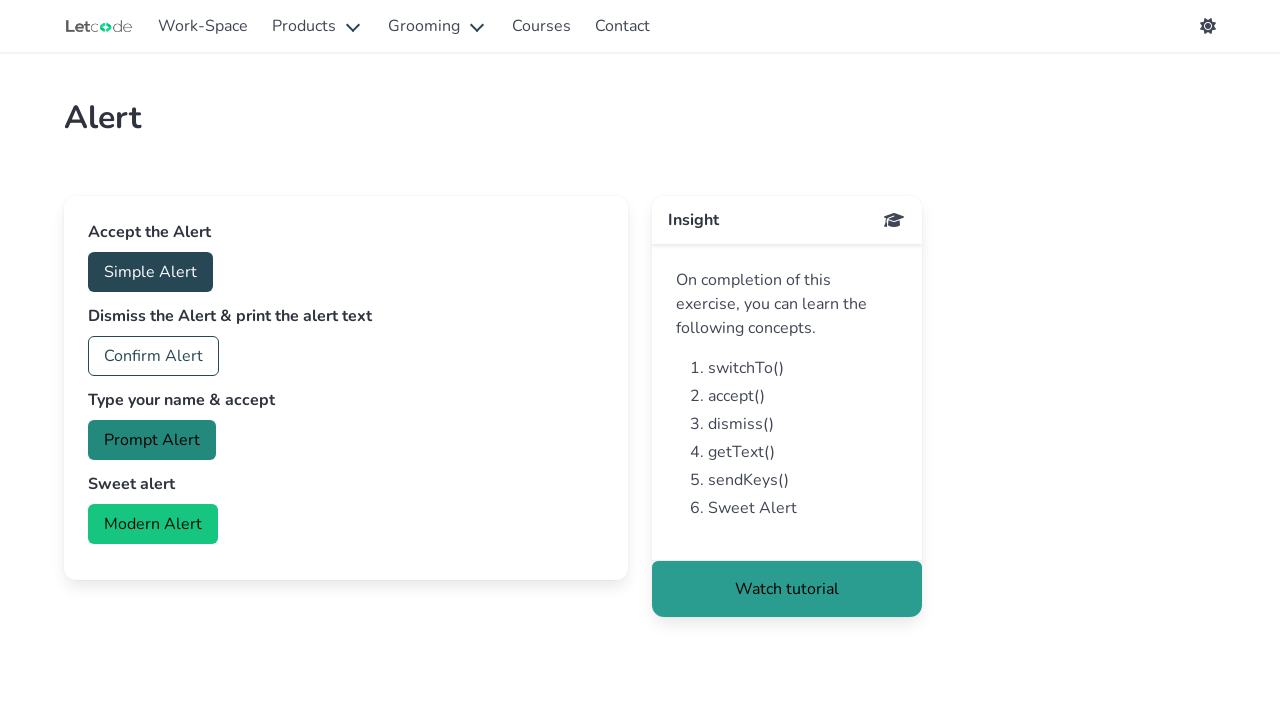

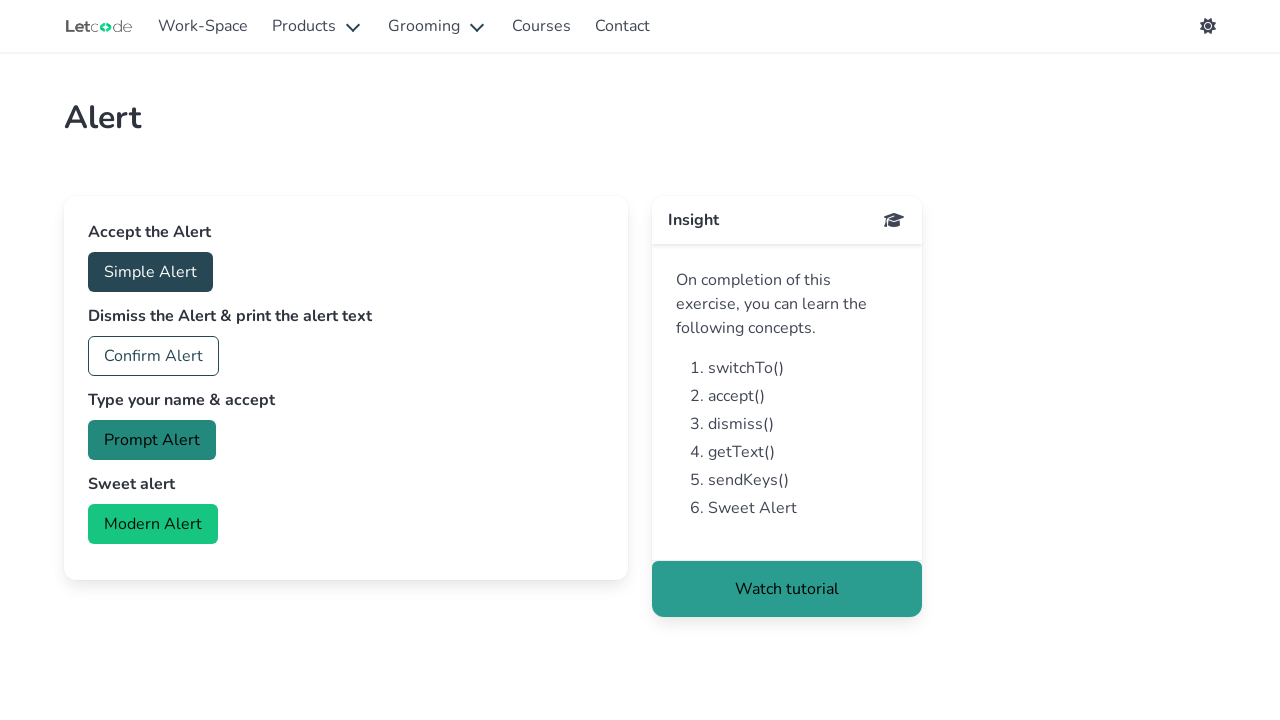